Creates a single todo item and verifies it appears in the list with correct count

Starting URL: https://todomvc.com/examples/react/dist/

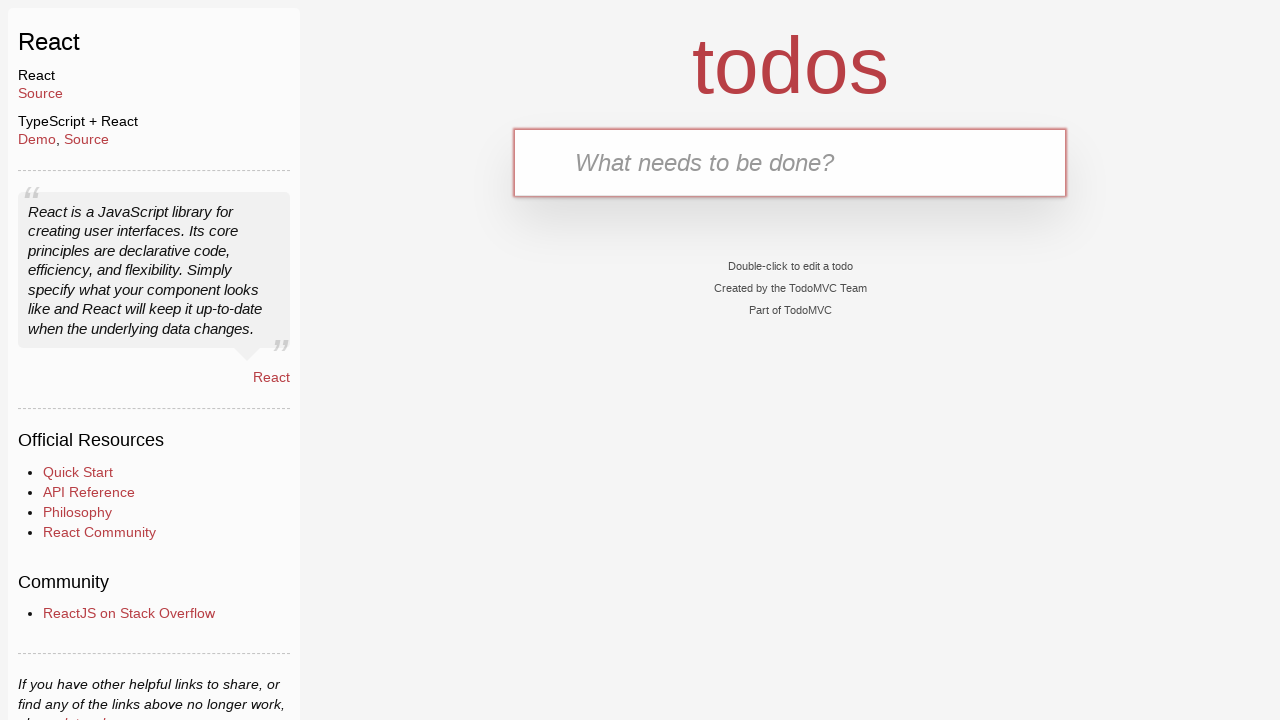

Filled todo input field with 'Buy the milk' on .new-todo
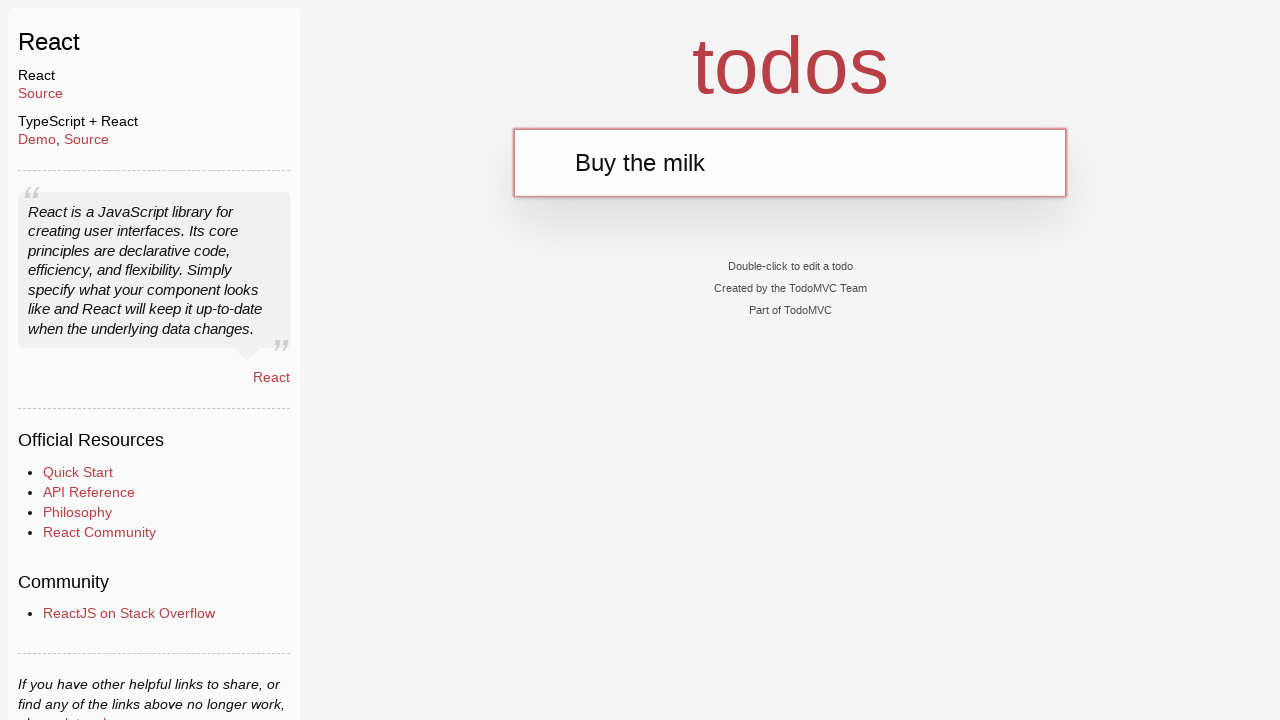

Pressed Enter to create the todo item on .new-todo
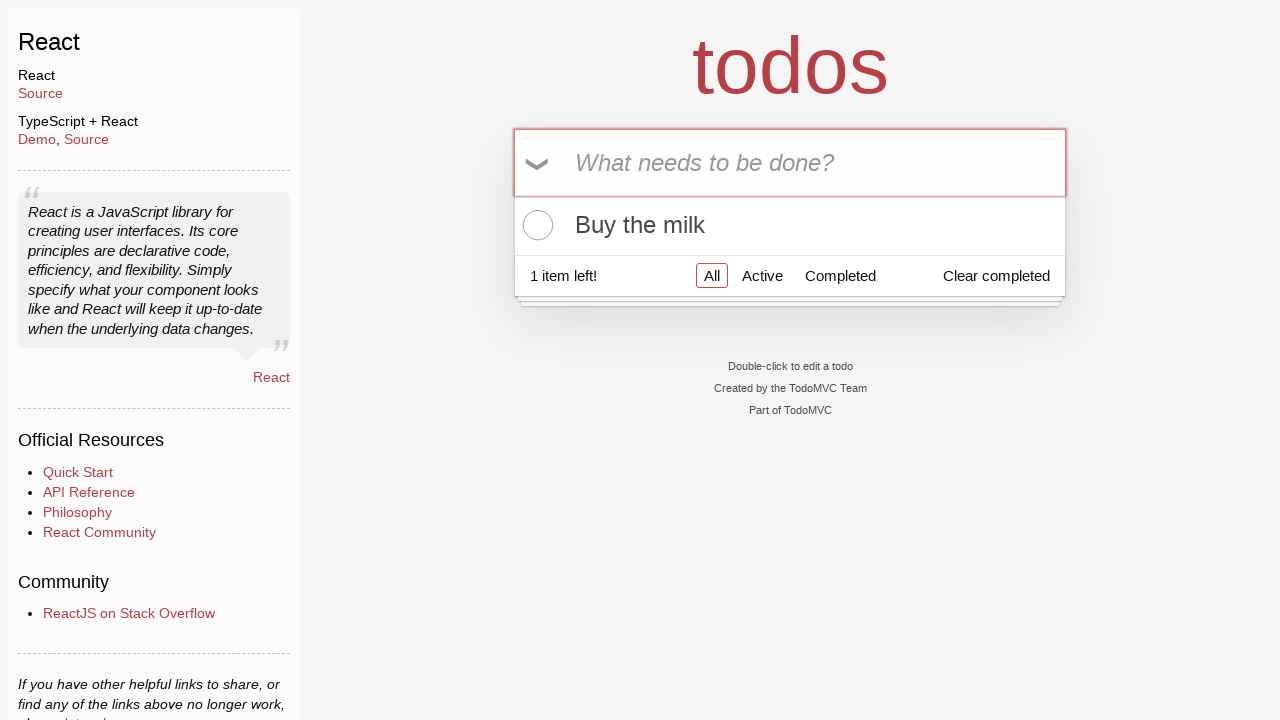

Todo item appeared in the list
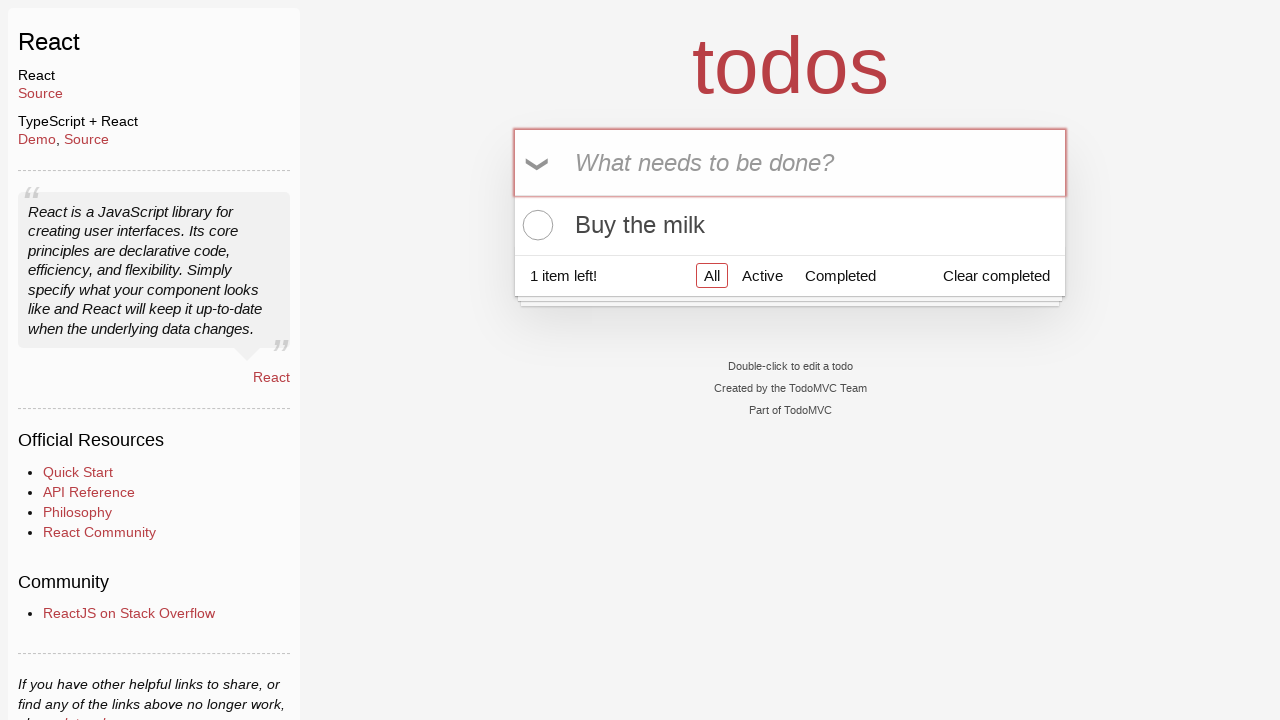

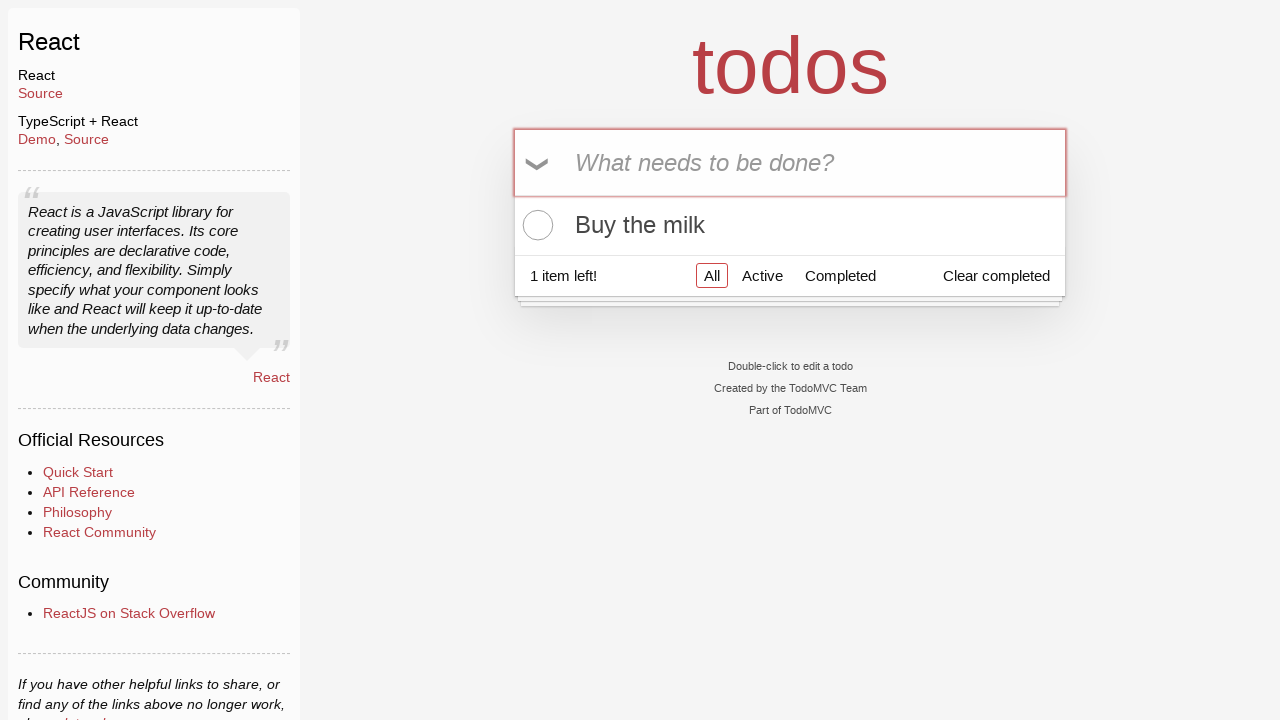